Tests viewport scaling by adjusting viewport dimensions at different scale factors and verifying todo functionality works correctly at each scale.

Starting URL: https://demo.playwright.dev/todomvc/

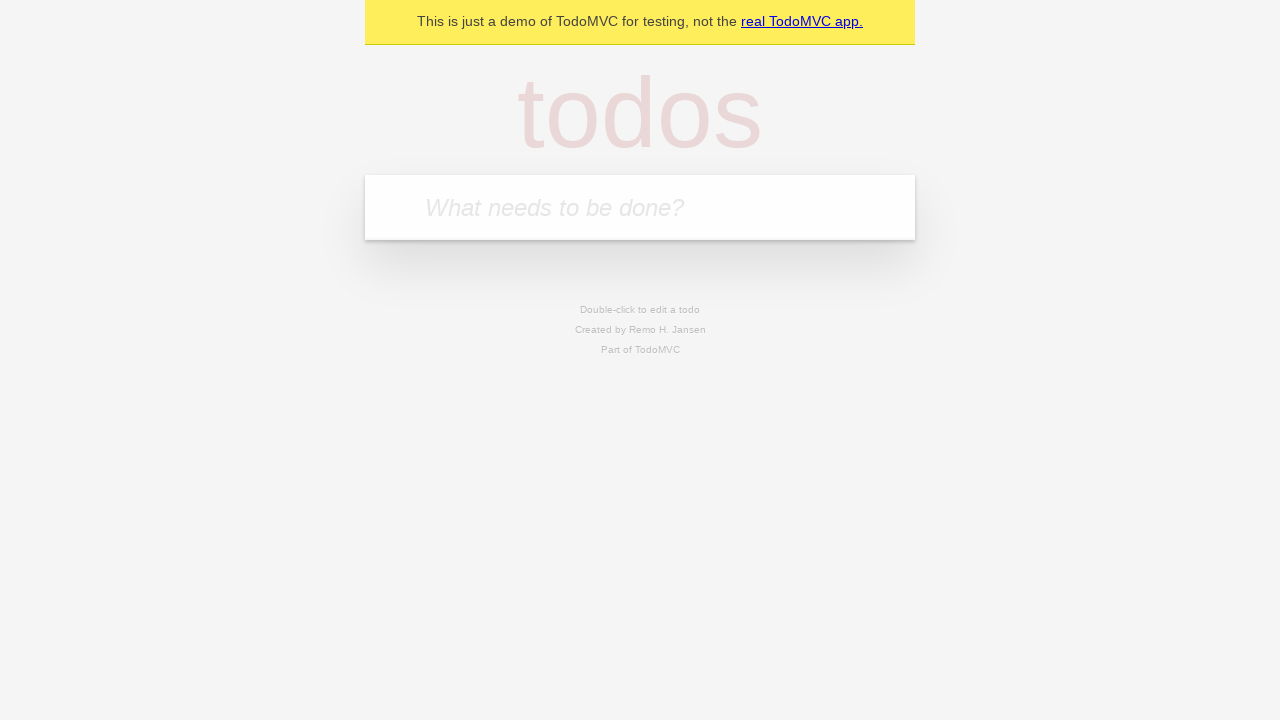

Set viewport to 1280x720 for 1x scale factor
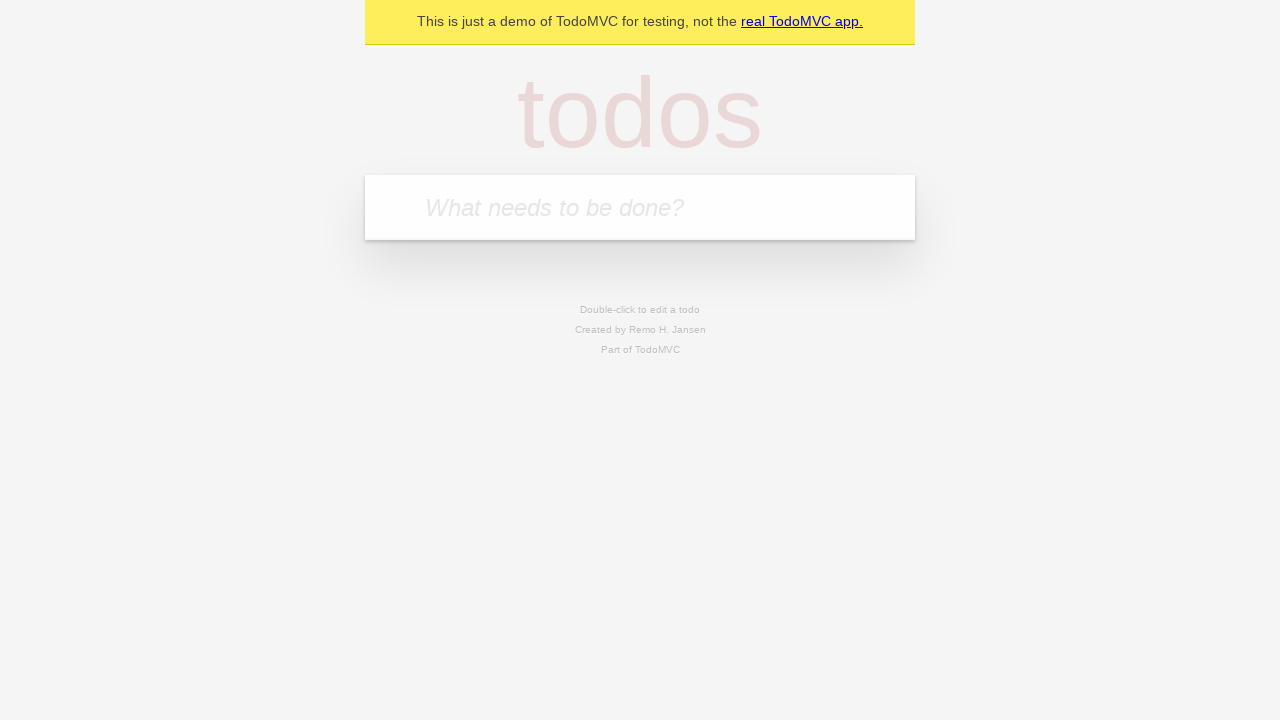

New todo input field is visible
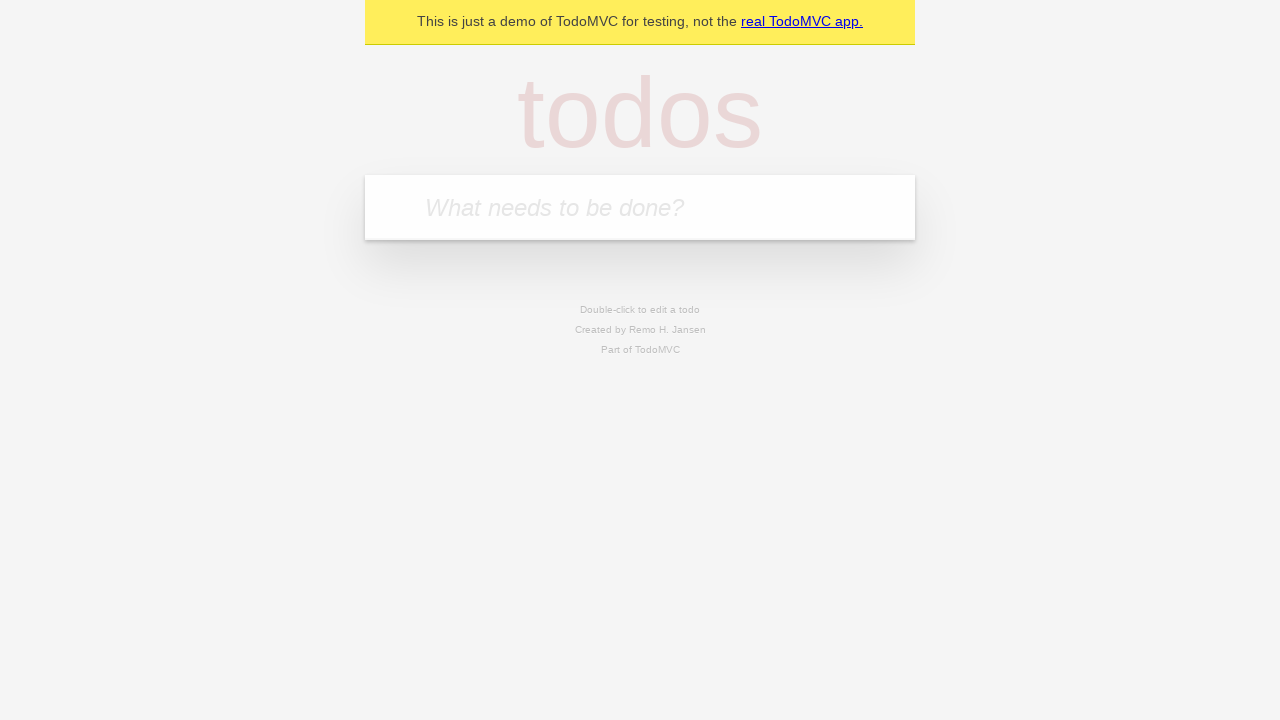

Filled new todo input with 'Scaled test 1x' on .new-todo
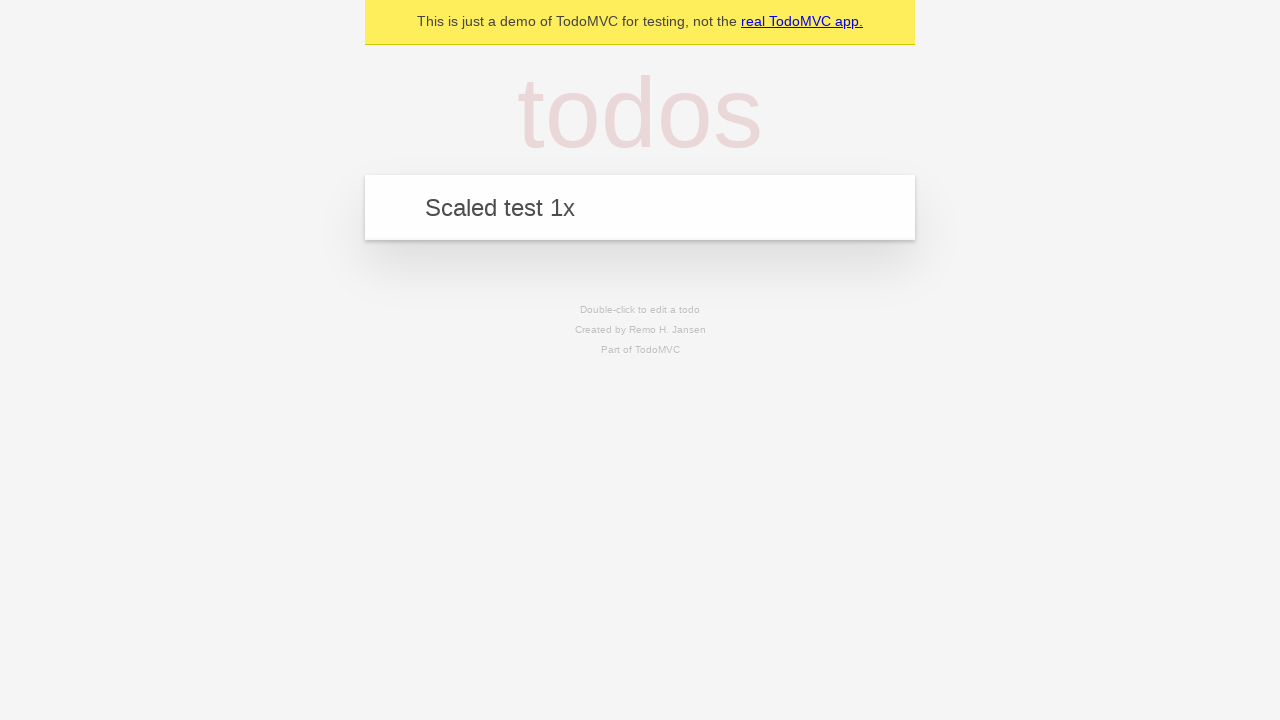

Pressed Enter to submit the todo on .new-todo
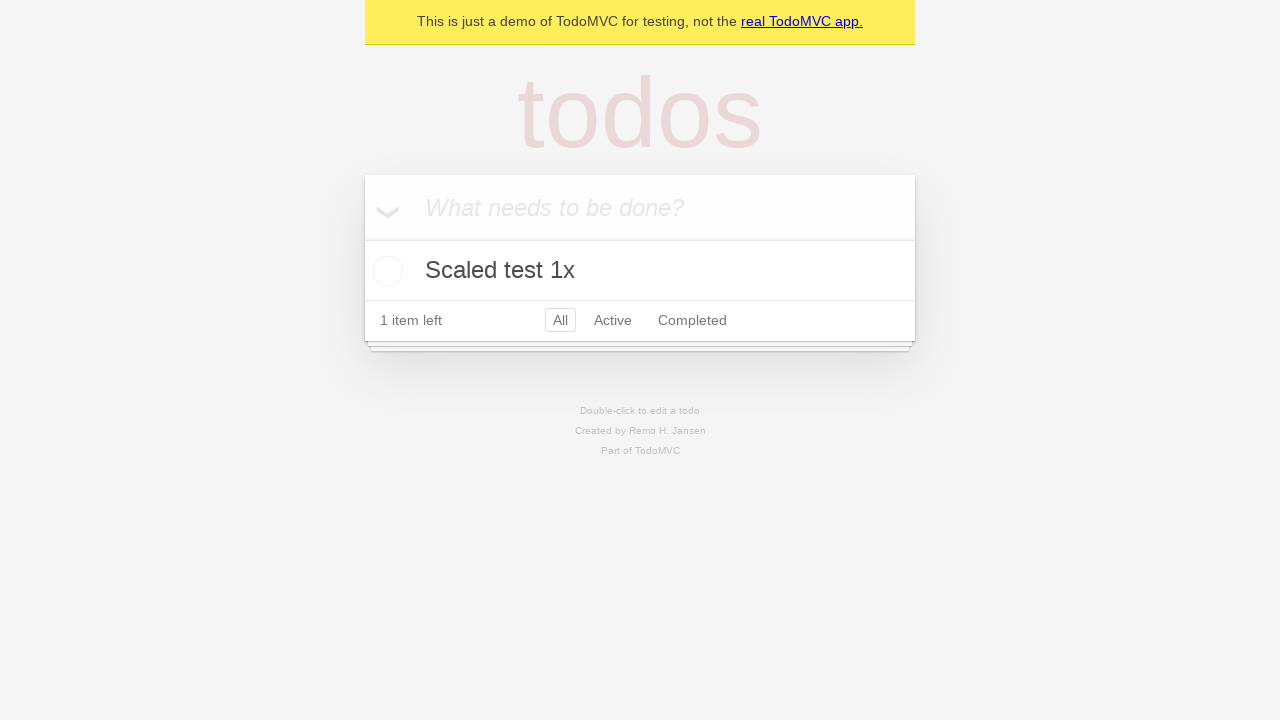

Todo item appeared in the todo list
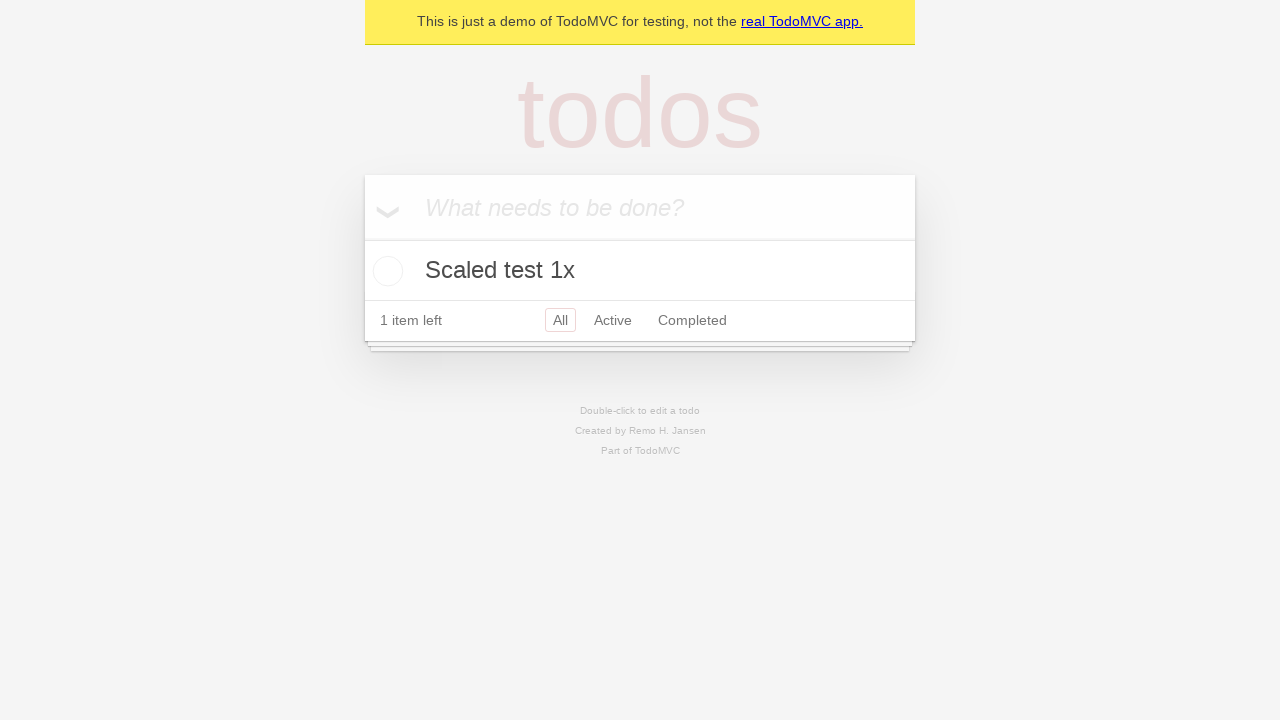

Checked the todo item as completed at (385, 271) on .todo-list li input[type='checkbox']
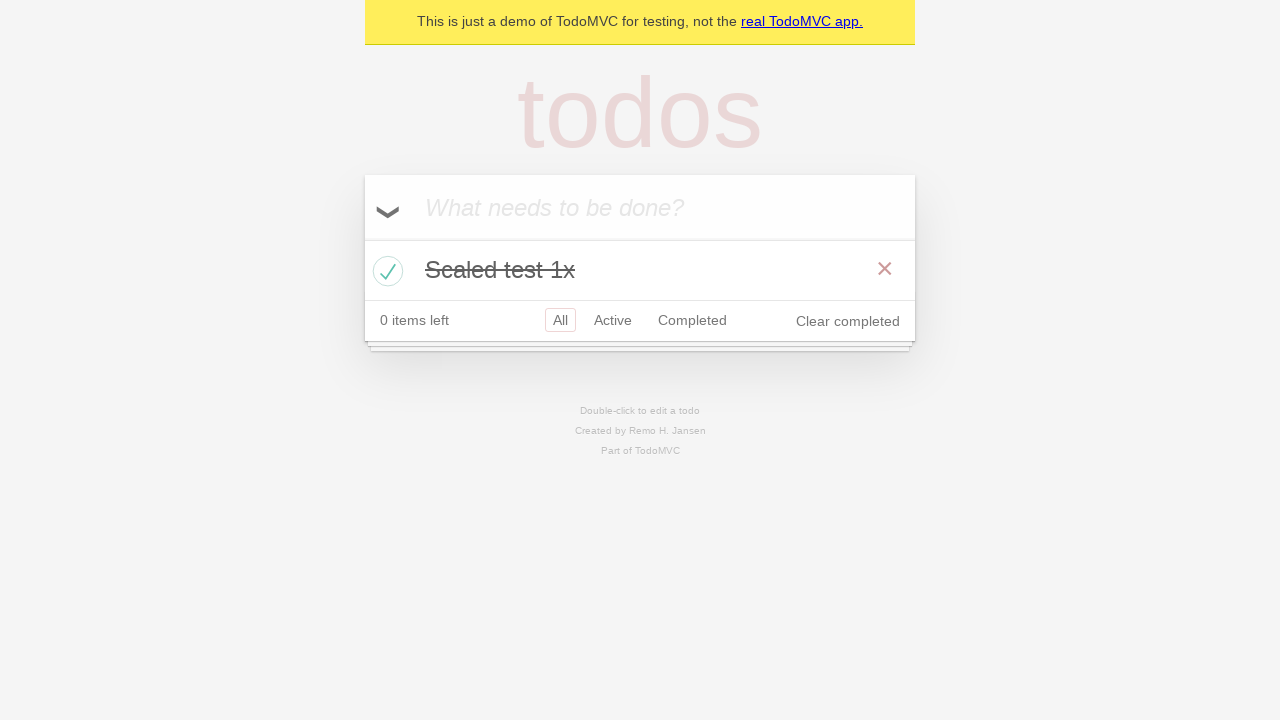

Clicked 'Clear completed' button to remove completed todo at (848, 321) on text=Clear completed
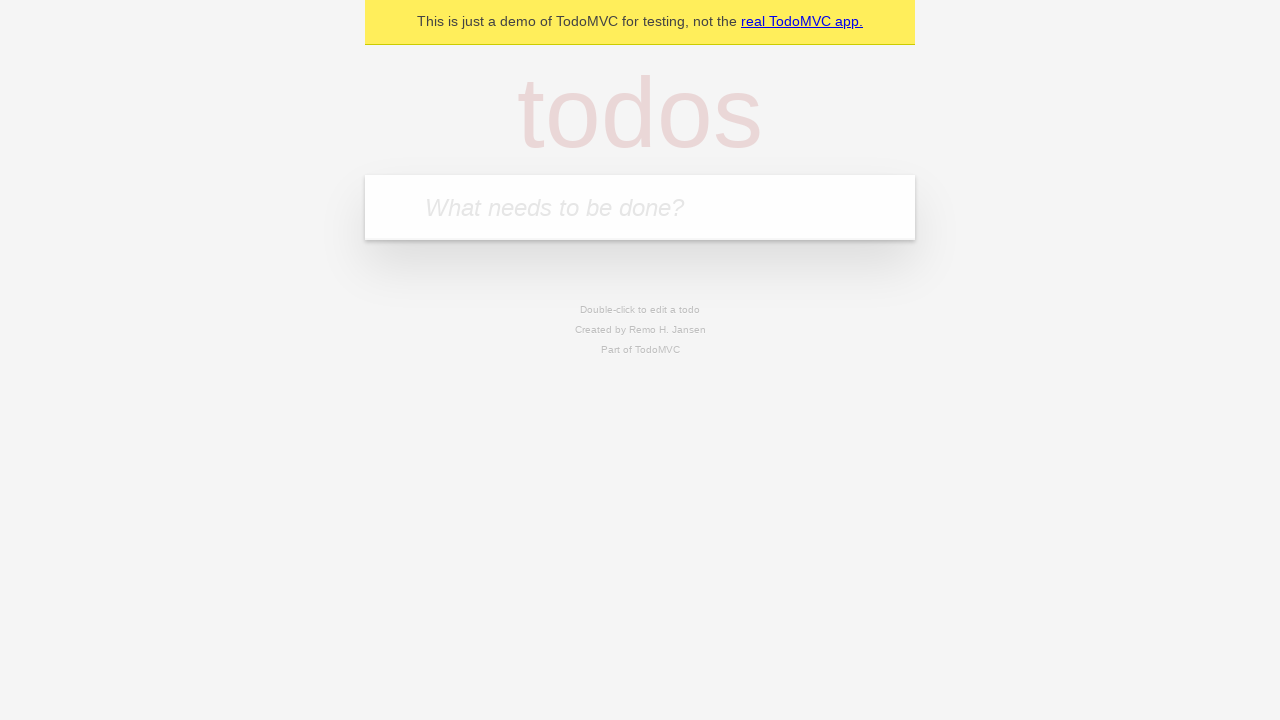

Set viewport to 853x480 for 1.5x scale factor
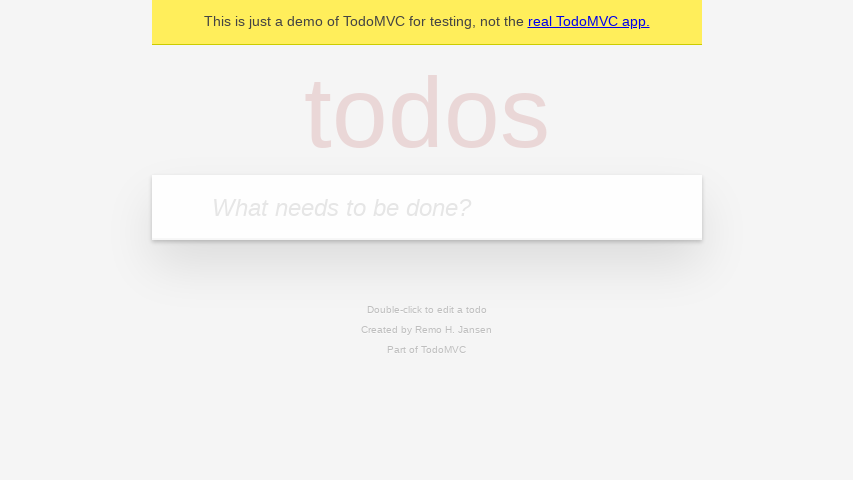

New todo input field is visible
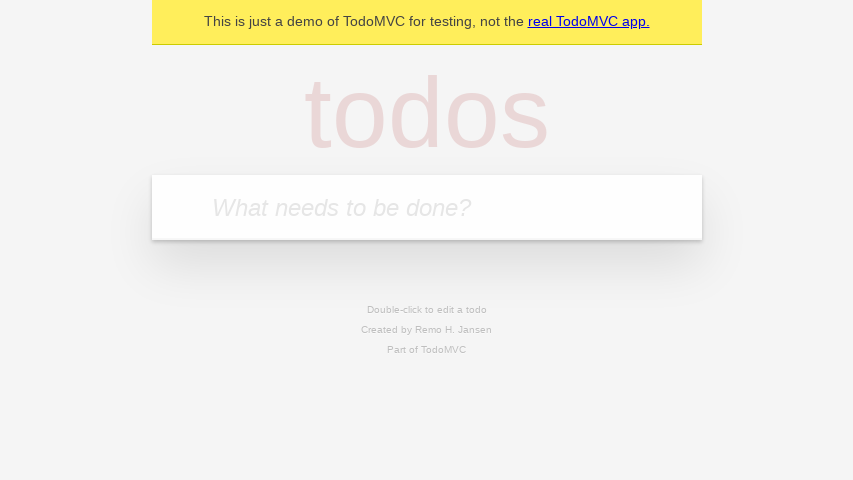

Filled new todo input with 'Scaled test 1.5x' on .new-todo
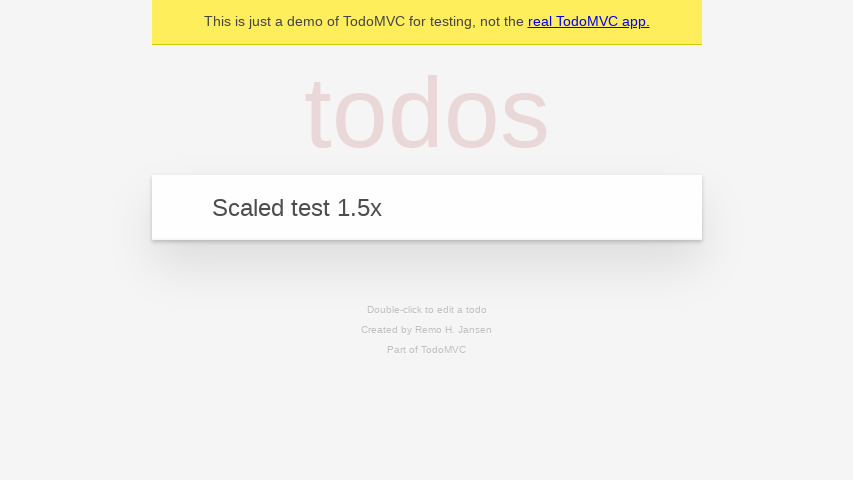

Pressed Enter to submit the todo on .new-todo
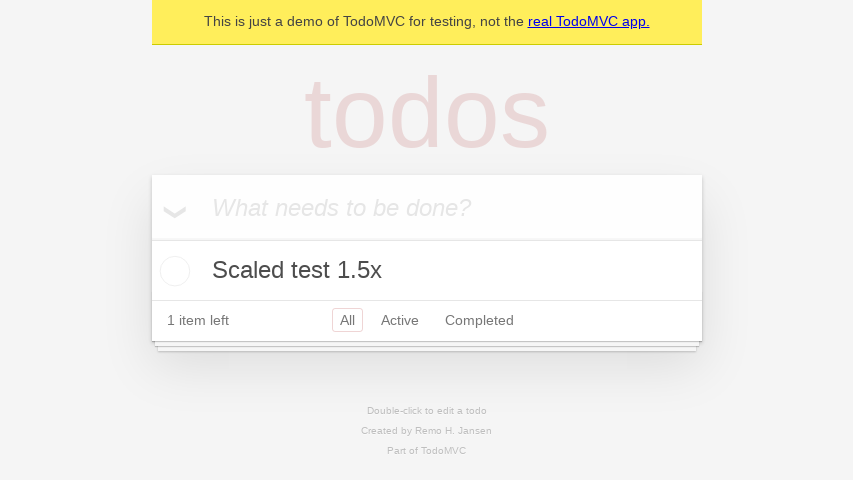

Todo item appeared in the todo list
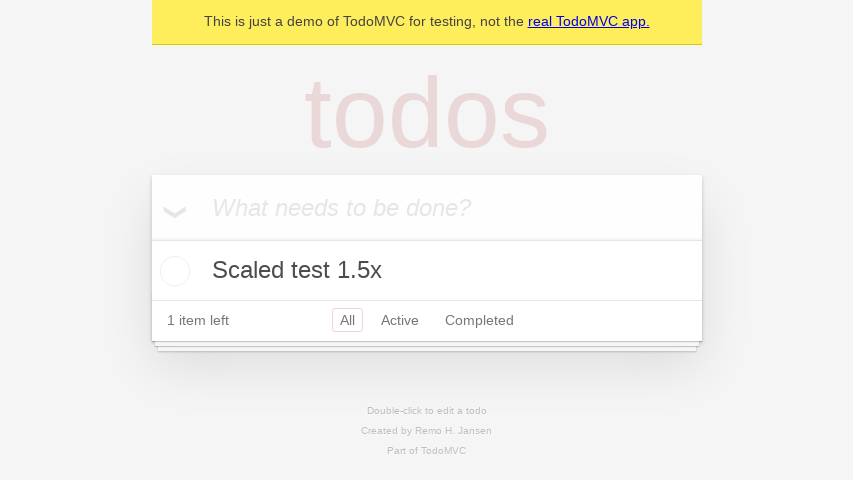

Checked the todo item as completed at (172, 271) on .todo-list li input[type='checkbox']
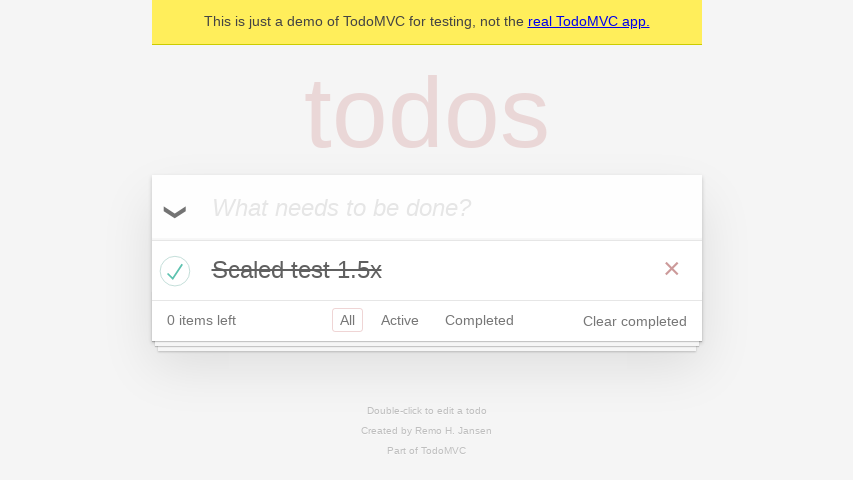

Clicked 'Clear completed' button to remove completed todo at (634, 321) on text=Clear completed
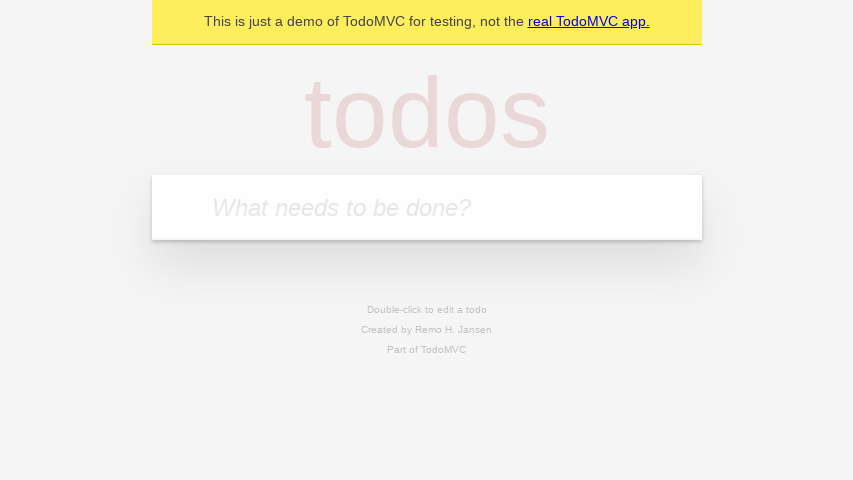

Set viewport to 640x360 for 2x scale factor
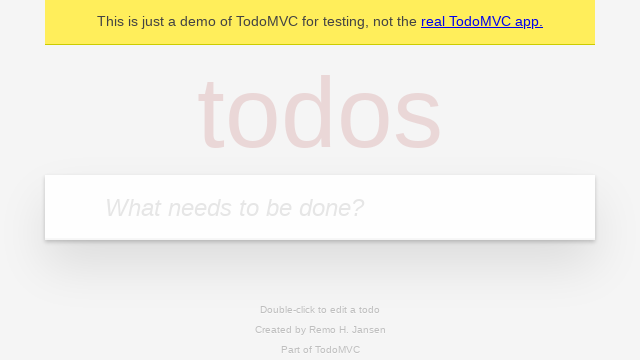

New todo input field is visible
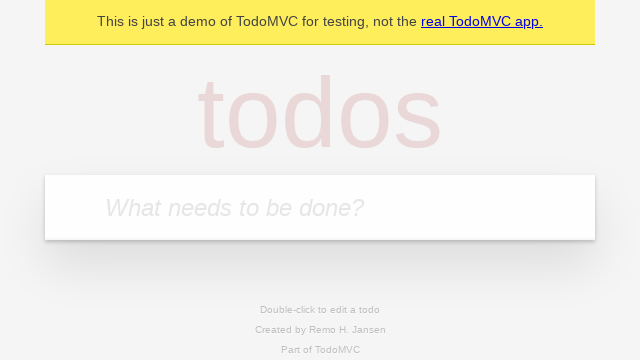

Filled new todo input with 'Scaled test 2x' on .new-todo
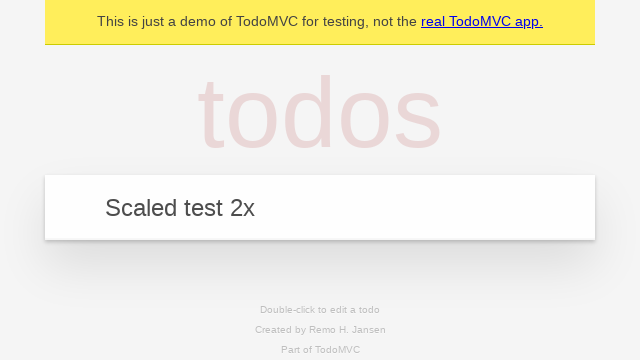

Pressed Enter to submit the todo on .new-todo
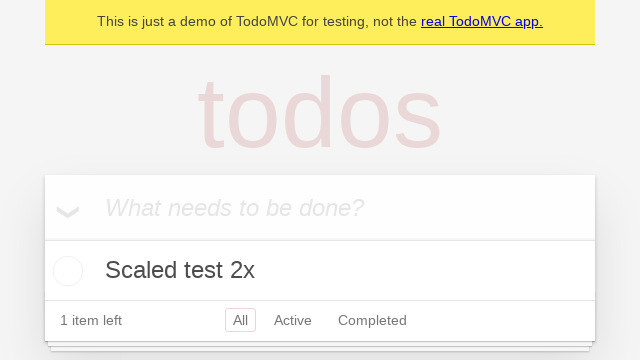

Todo item appeared in the todo list
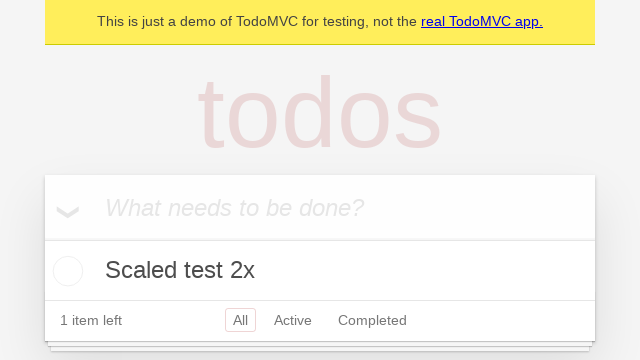

Checked the todo item as completed at (65, 271) on .todo-list li input[type='checkbox']
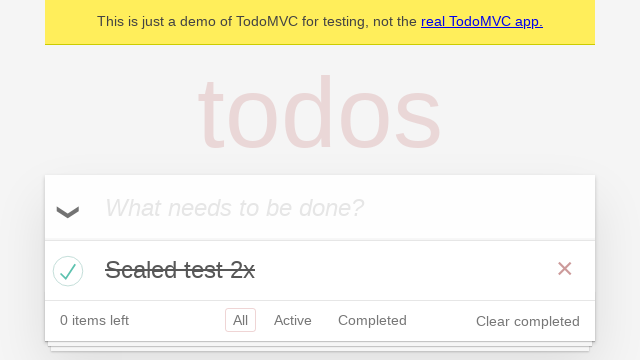

Clicked 'Clear completed' button to remove completed todo at (528, 321) on text=Clear completed
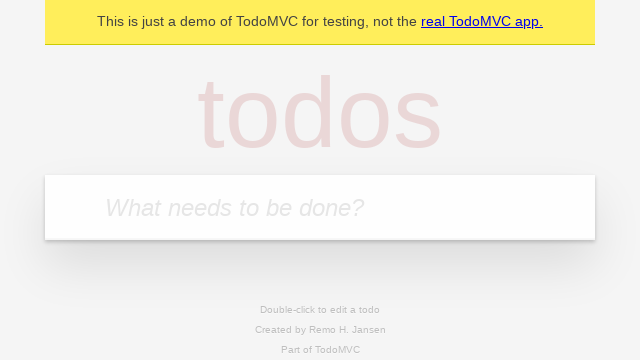

Set viewport to 512x288 for 2.5x scale factor
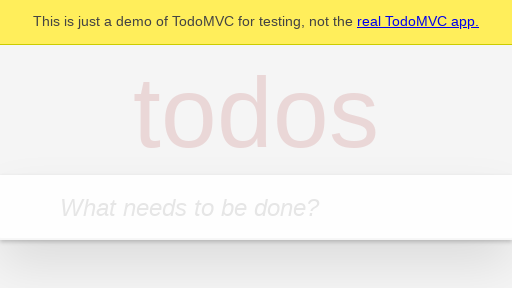

New todo input field is visible
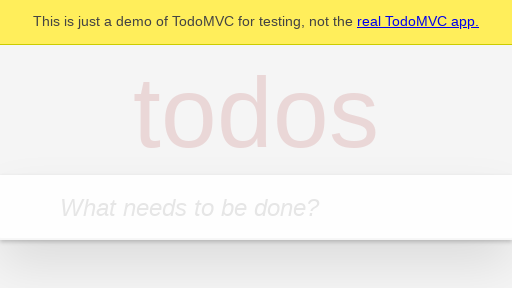

Filled new todo input with 'Scaled test 2.5x' on .new-todo
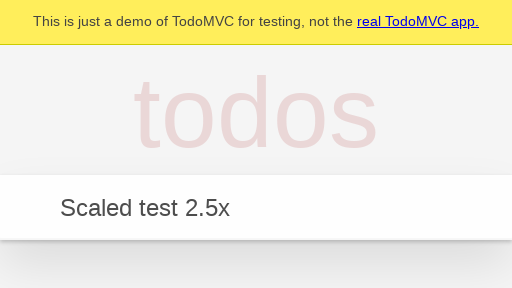

Pressed Enter to submit the todo on .new-todo
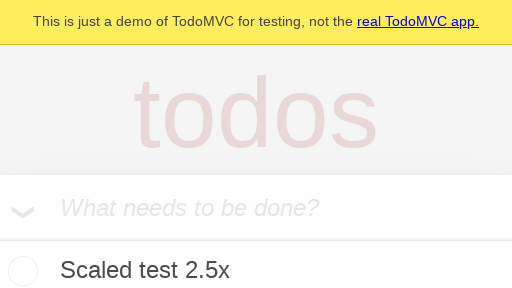

Todo item appeared in the todo list
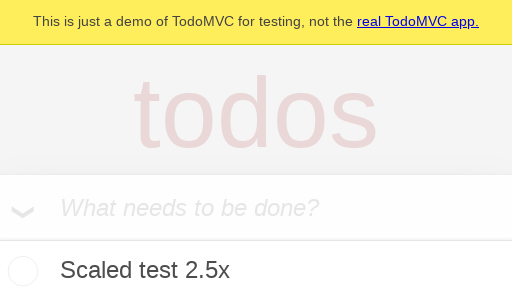

Checked the todo item as completed at (20, 268) on .todo-list li input[type='checkbox']
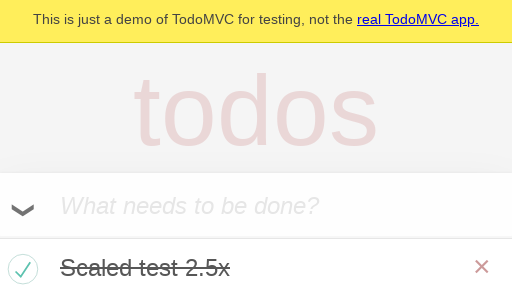

Clicked 'Clear completed' button to remove completed todo at (445, 145) on text=Clear completed
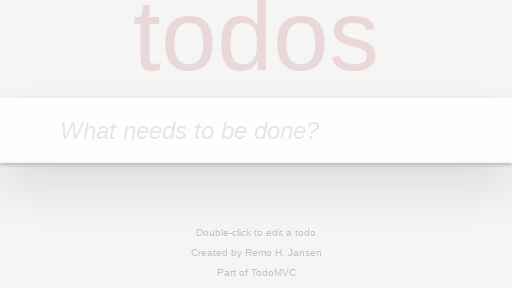

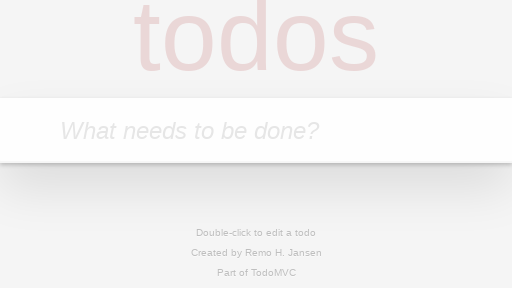